Tests file download functionality by clicking on download links on a public test page. Iterates through available download links and clicks each one.

Starting URL: https://the-internet.herokuapp.com/download

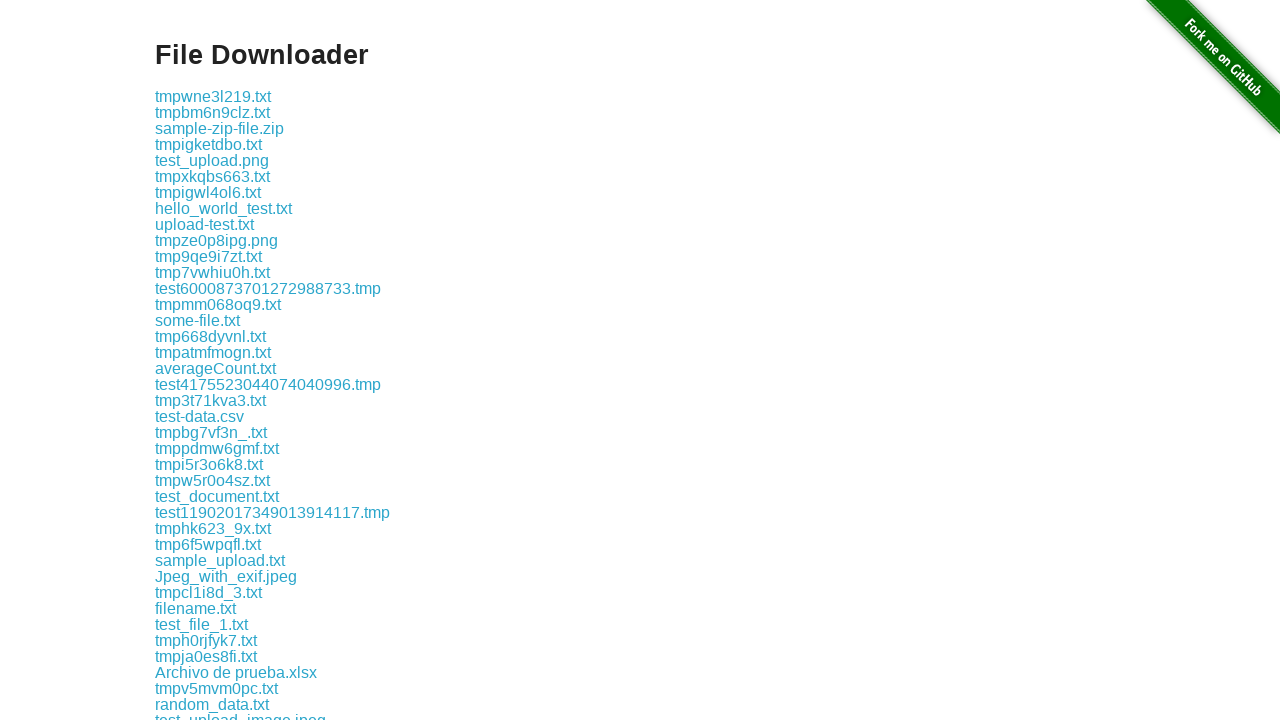

Waited for download links to become visible on the page
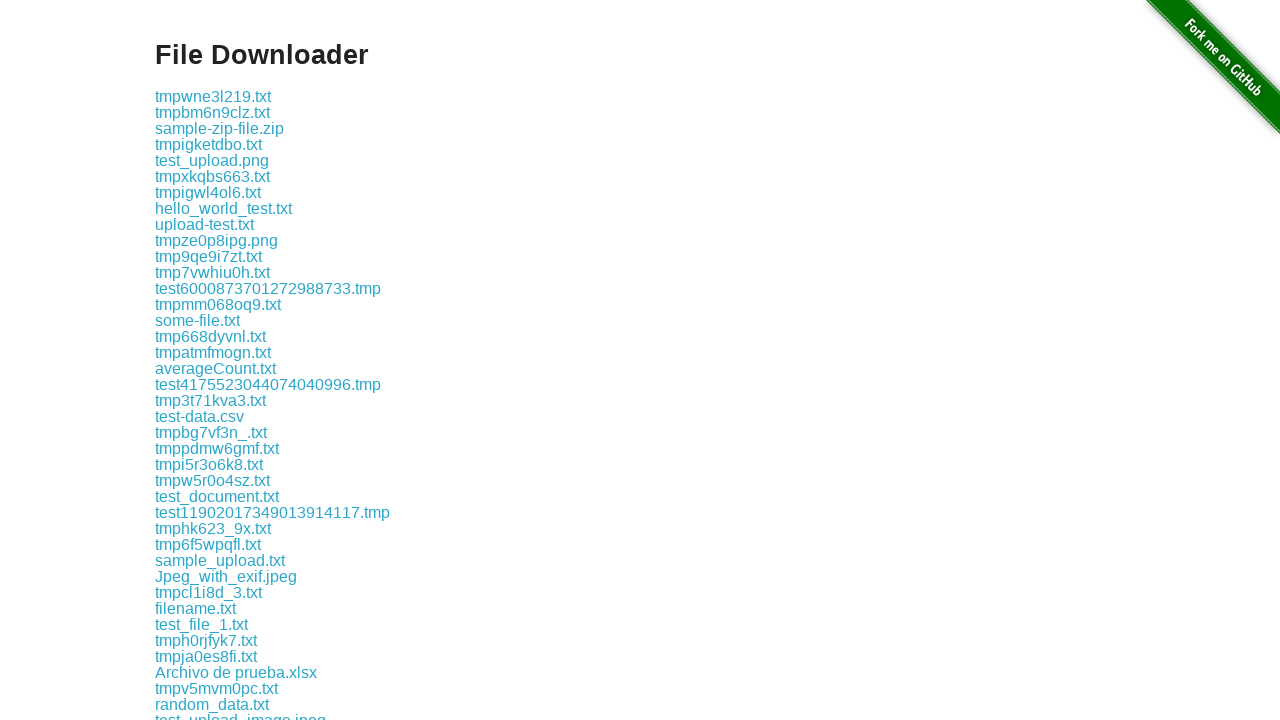

Located all download links on the page
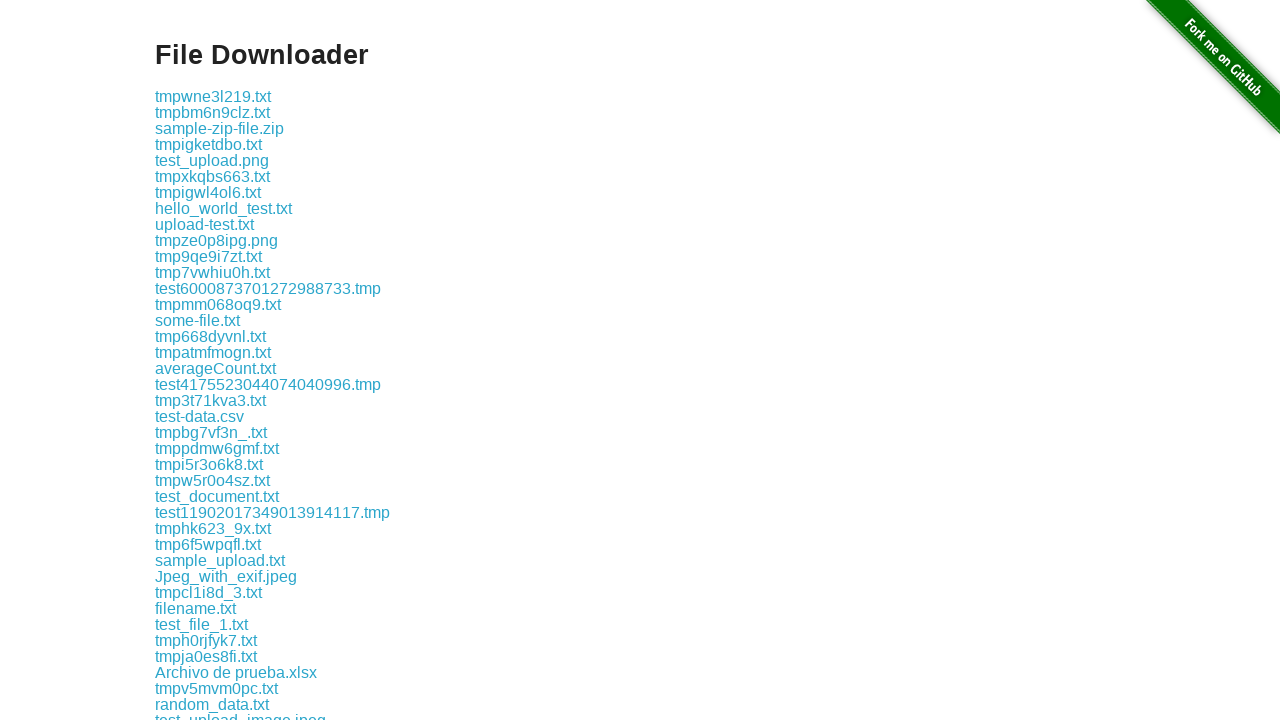

Found 128 download links available
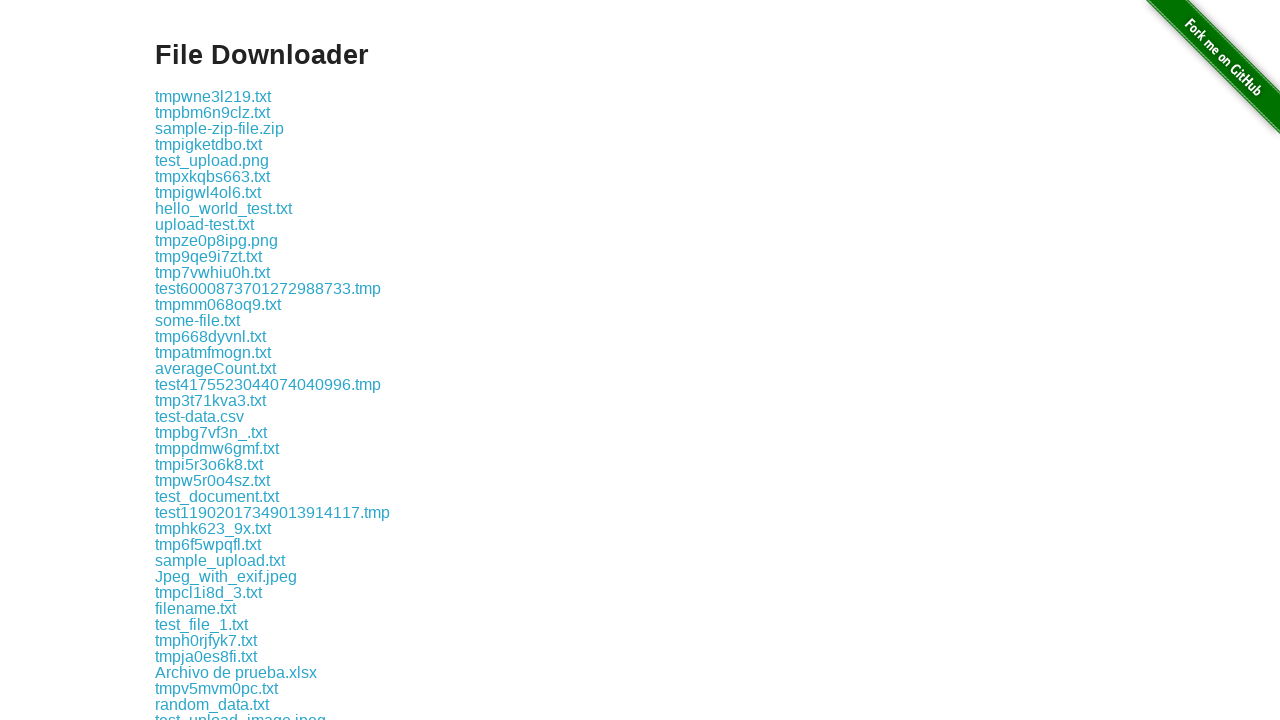

Clicked download link #1 at (213, 96) on a[href*='download/'] >> nth=0
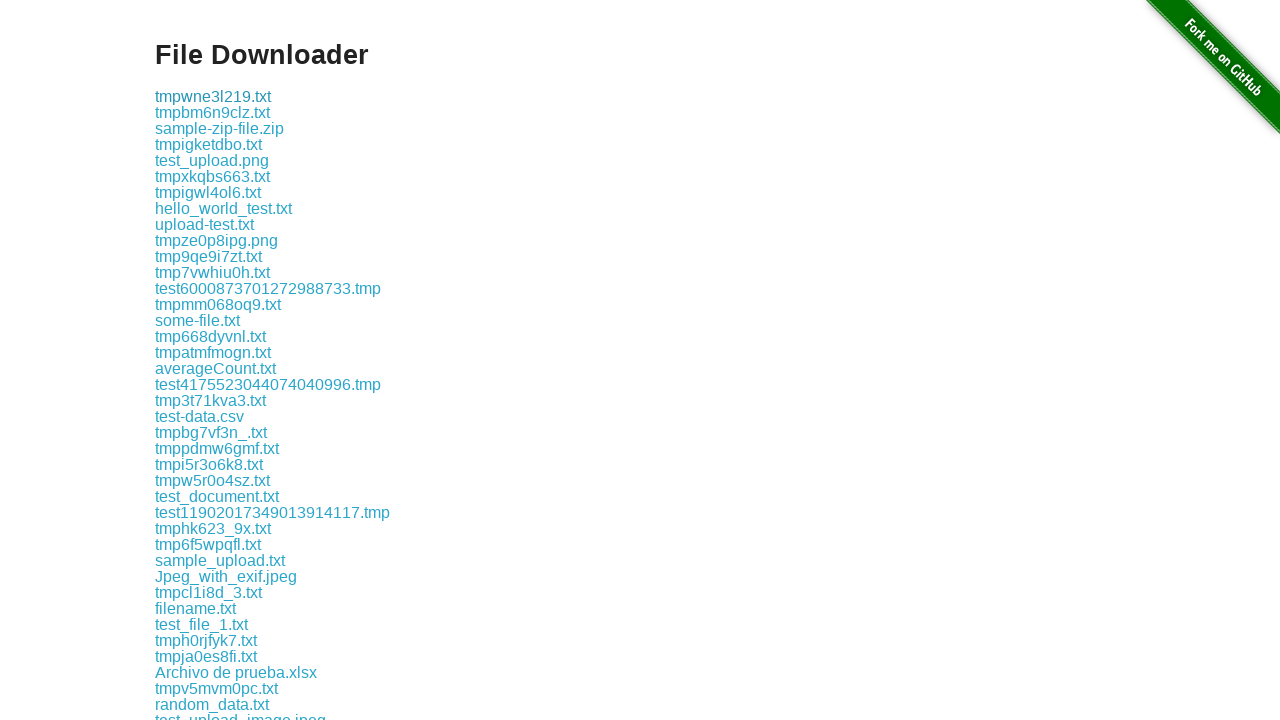

Waited 2 seconds after clicking download link #1
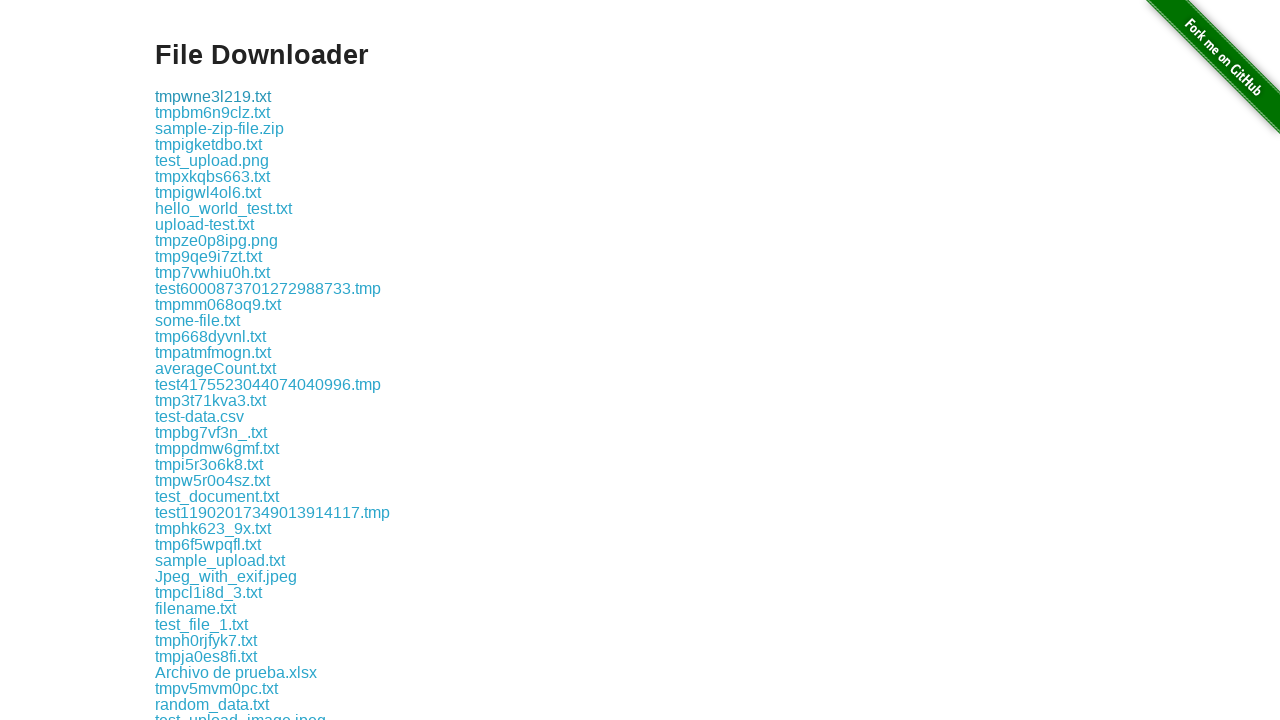

Clicked download link #2 at (212, 112) on a[href*='download/'] >> nth=1
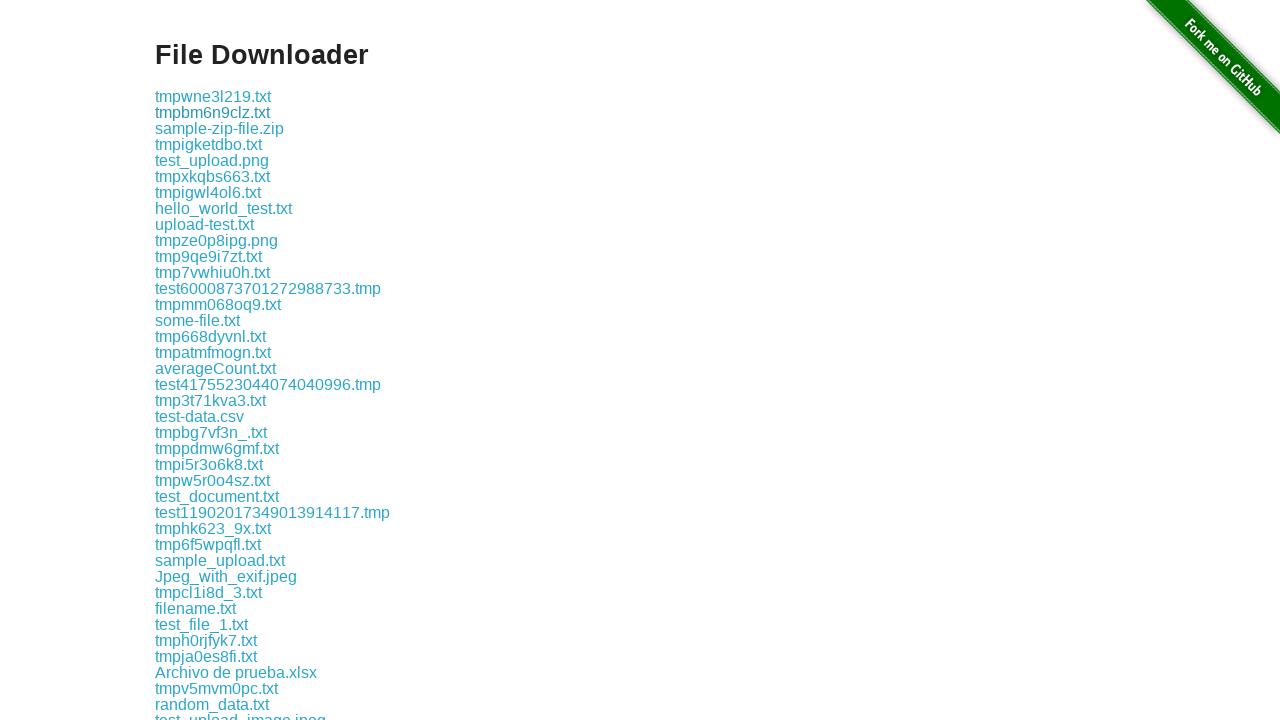

Waited 2 seconds after clicking download link #2
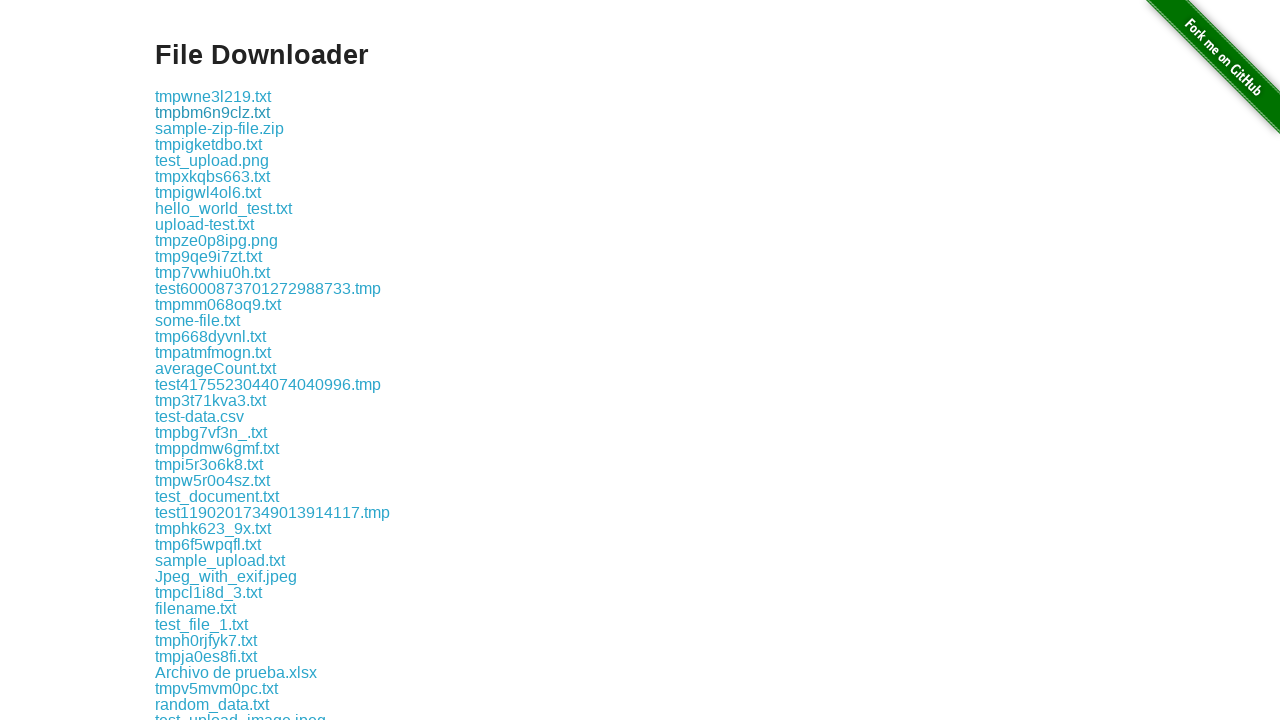

Clicked download link #3 at (220, 128) on a[href*='download/'] >> nth=2
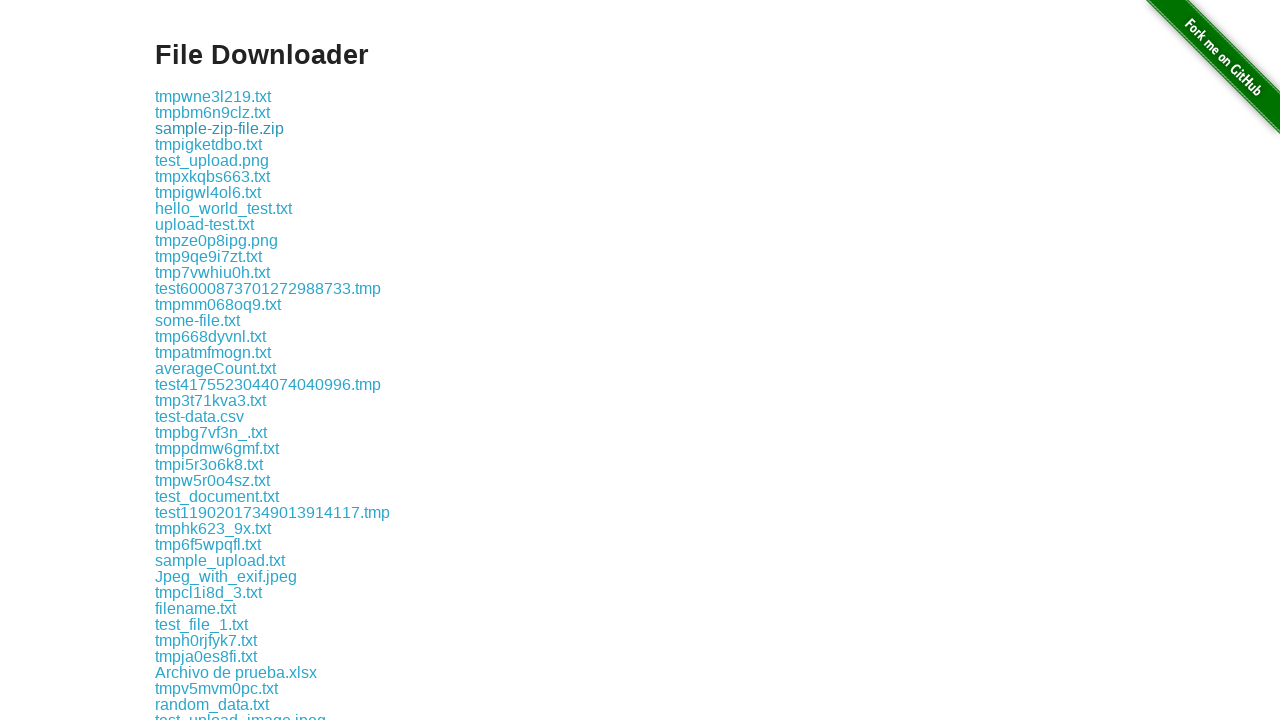

Waited 2 seconds after clicking download link #3
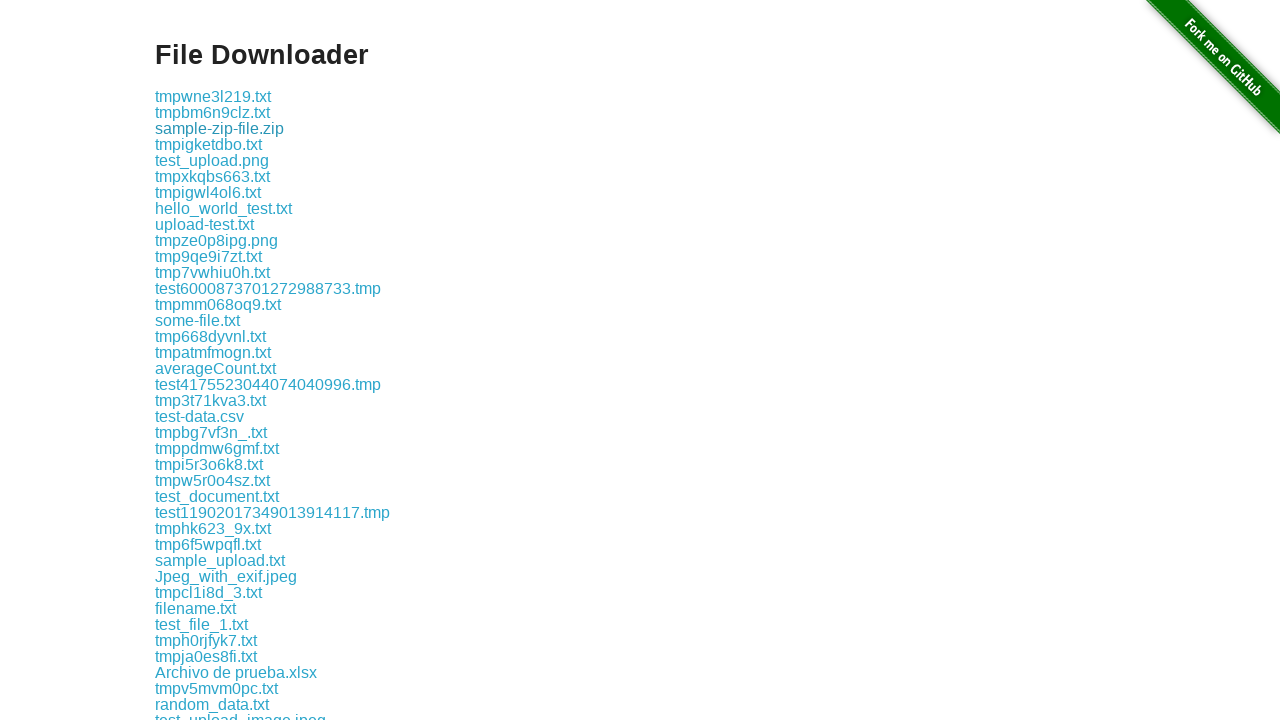

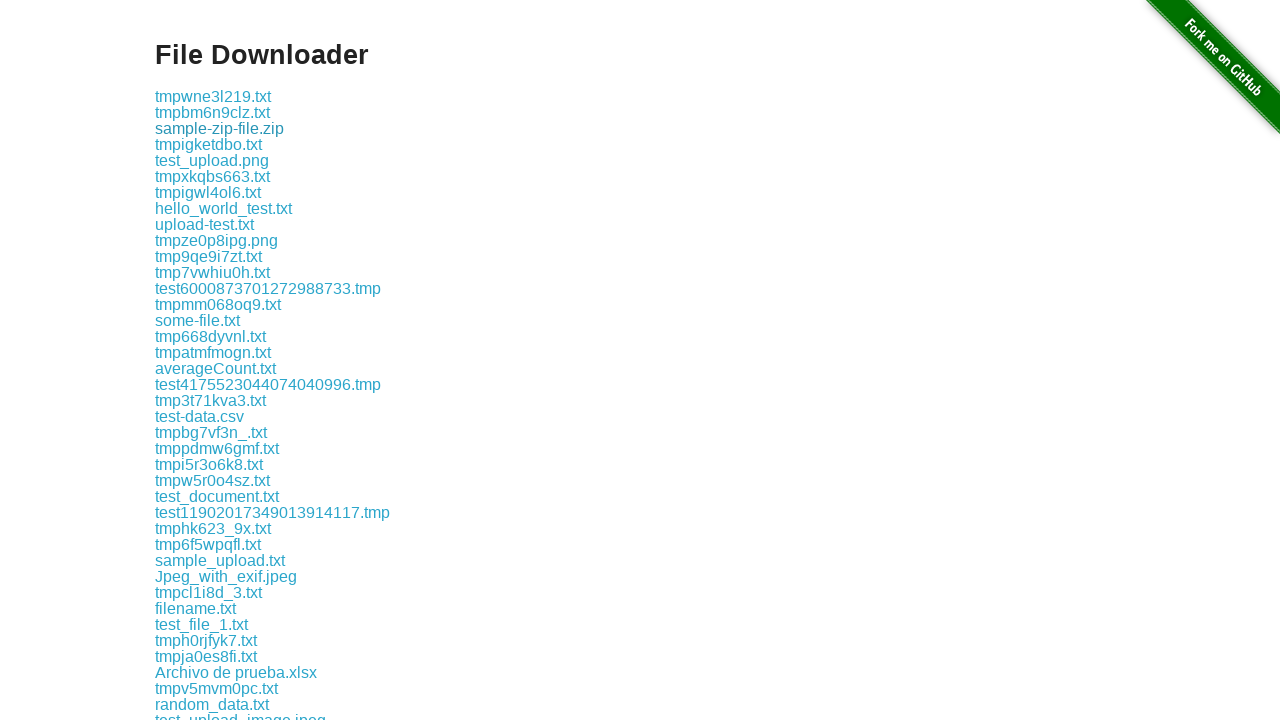